Tests a captcha-like form by reading two numbers from the page, calculating their sum, selecting the result from a dropdown, and submitting the form

Starting URL: https://suninjuly.github.io/selects1.html

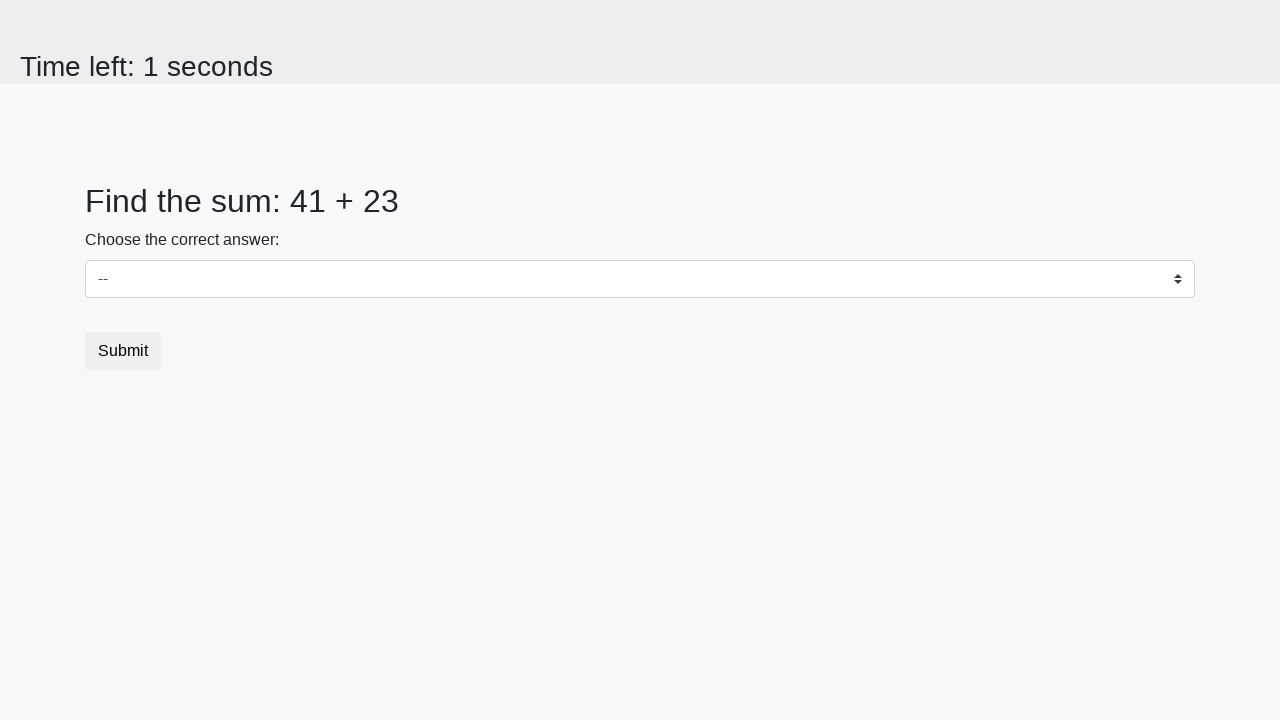

Retrieved first number from #num1 element
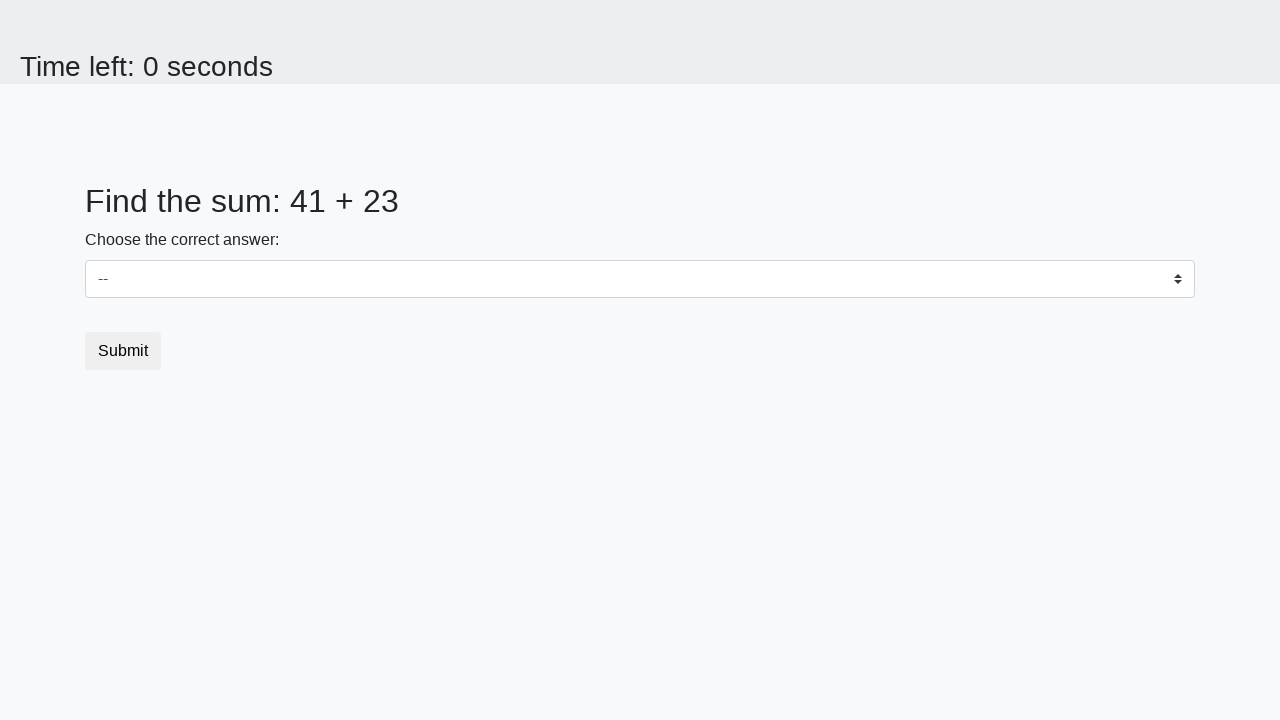

Retrieved second number from #num2 element
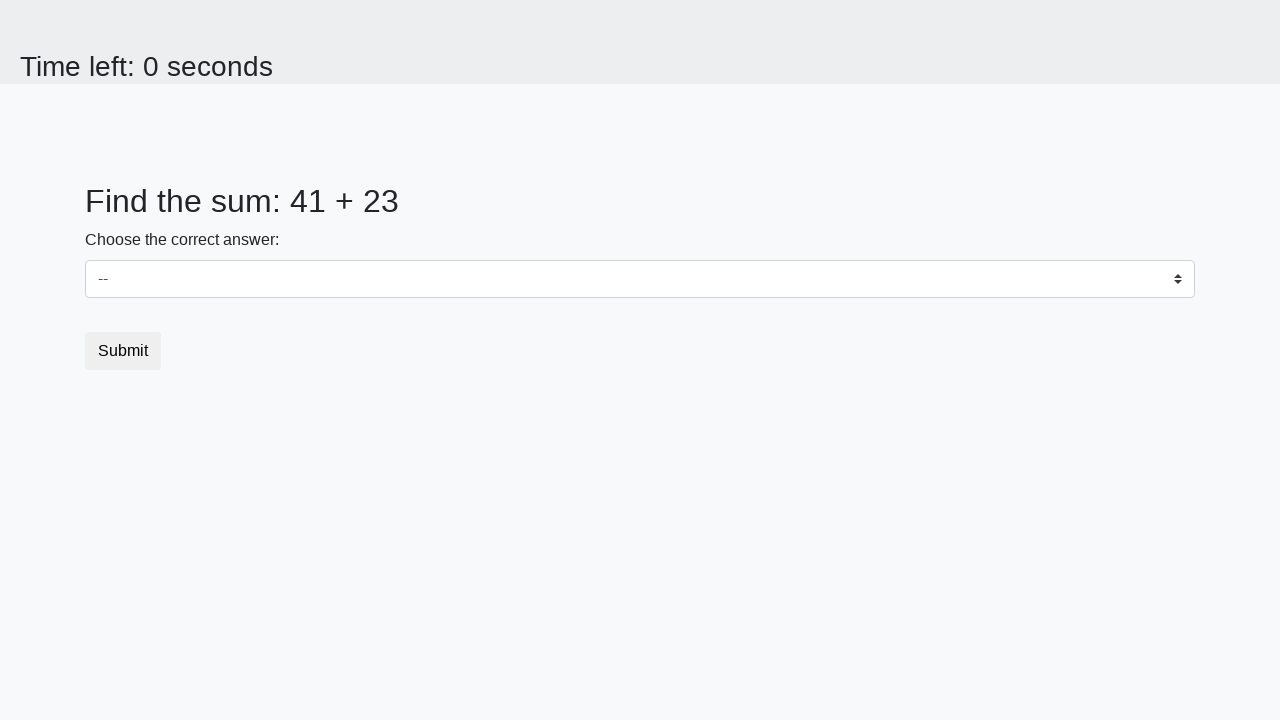

Calculated sum of 41 + 23 = 64
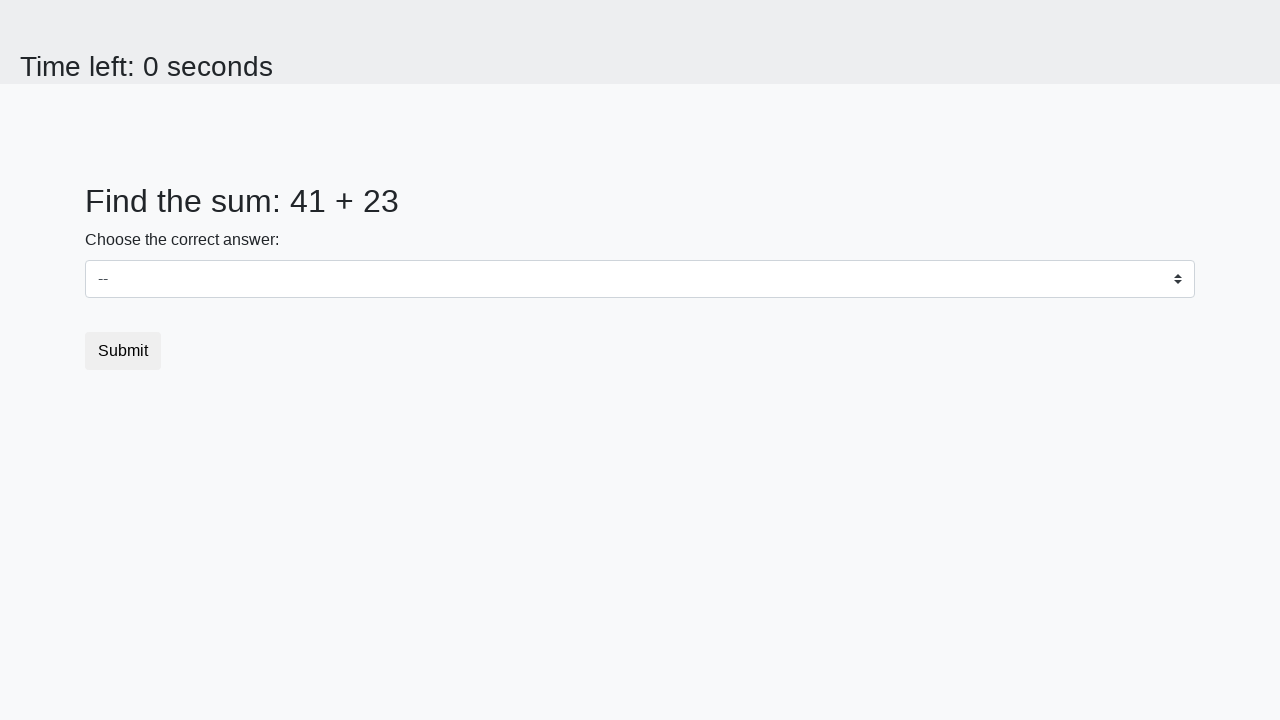

Selected calculated sum '64' from dropdown on select
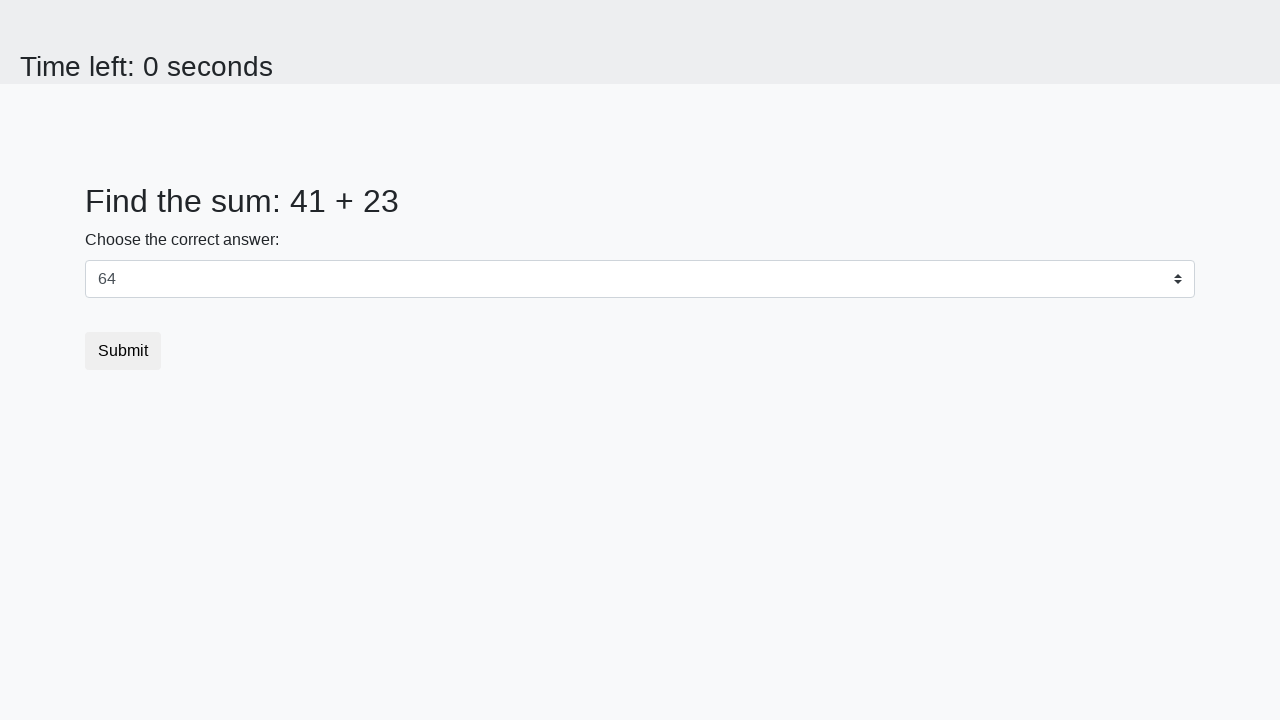

Clicked submit button to submit the form at (123, 351) on button.btn
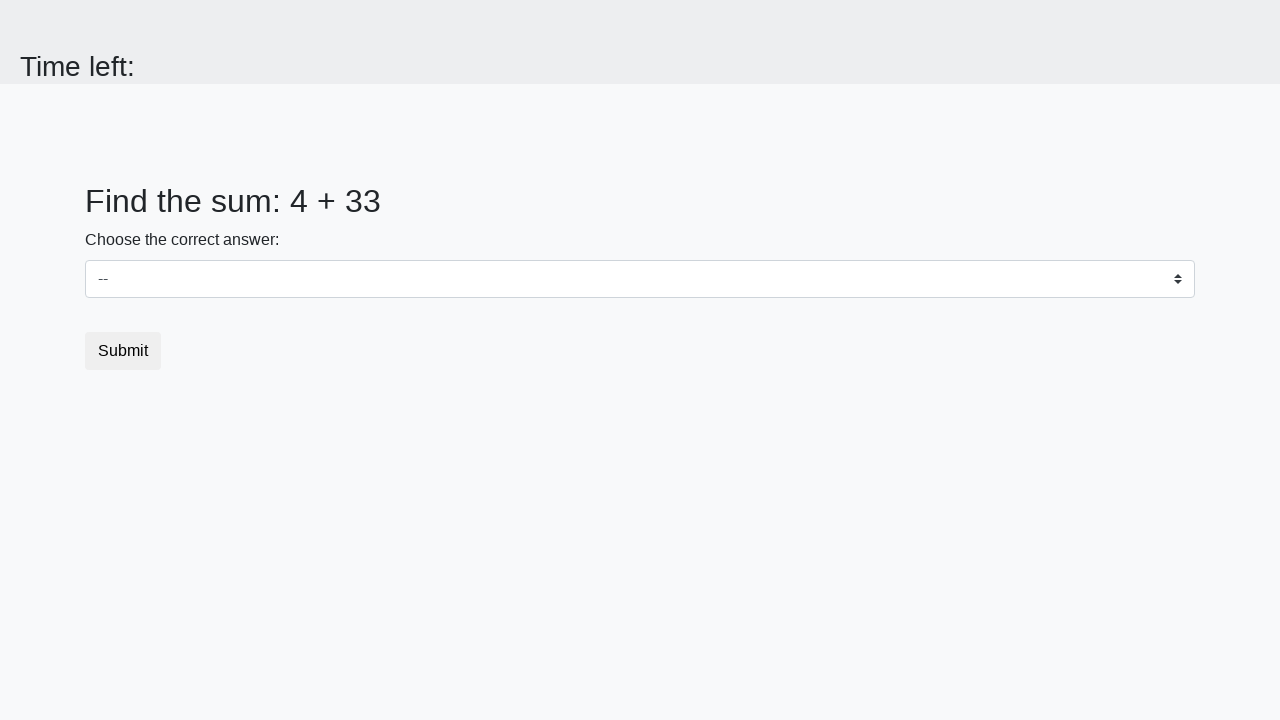

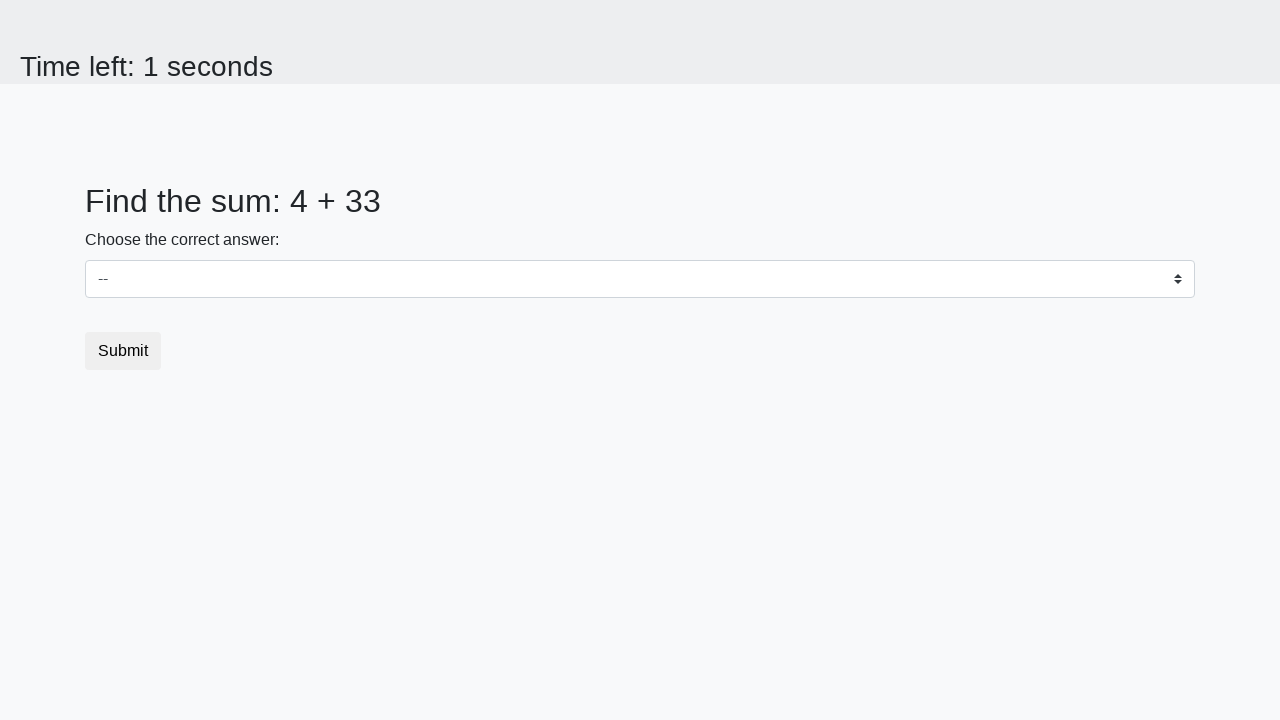